Waits for a price to drop to $100, clicks book button, solves a mathematical CAPTCHA challenge, and submits the answer

Starting URL: http://suninjuly.github.io/explicit_wait2.html

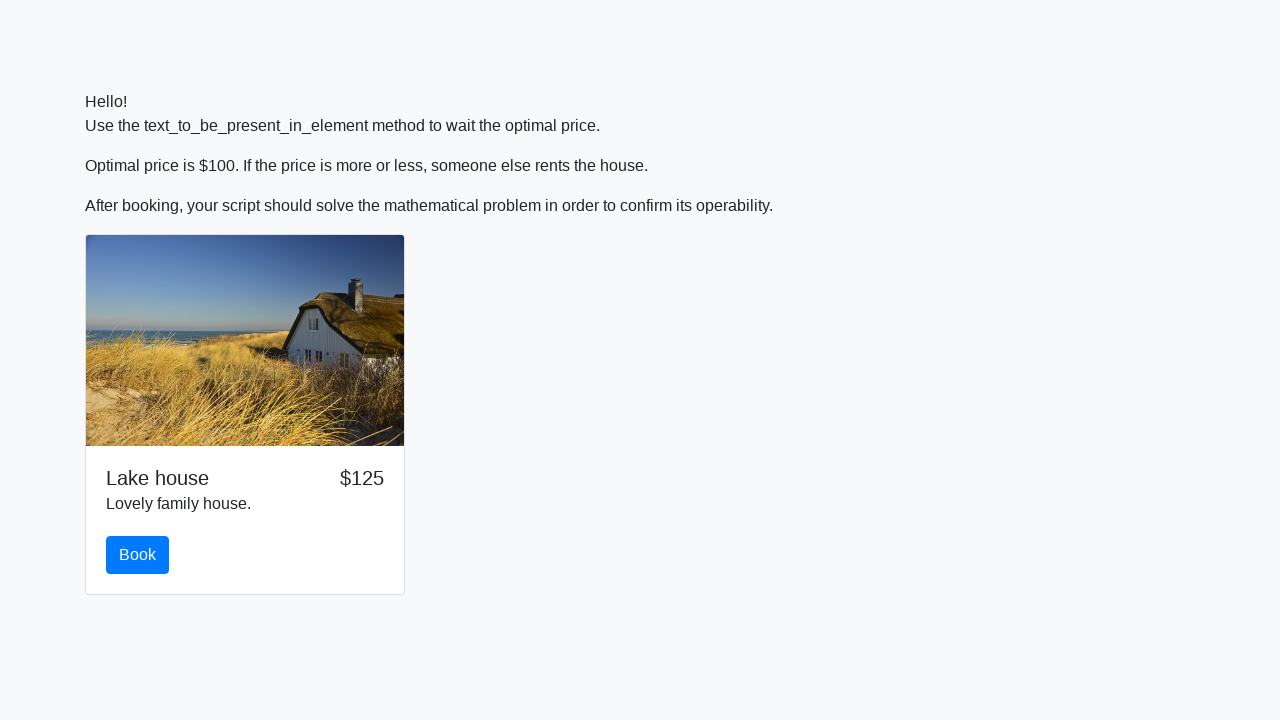

Waited for price to drop to $100
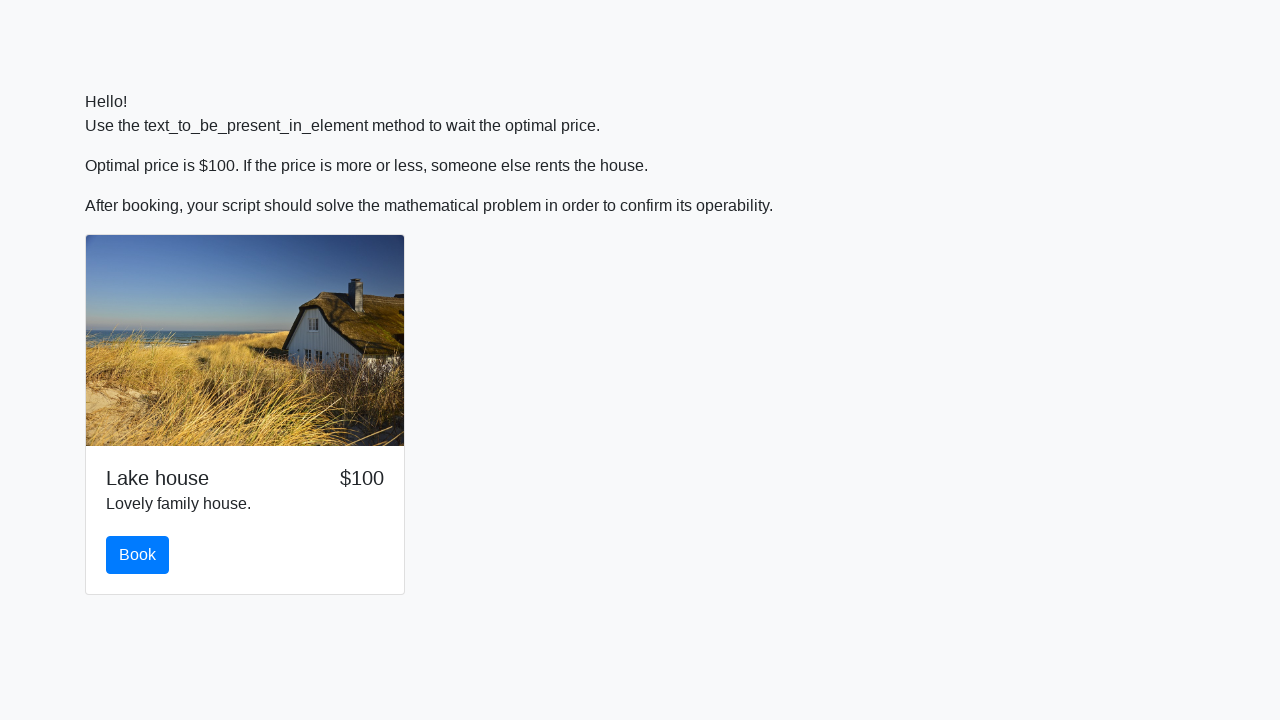

Clicked the Book button at (138, 555) on button#book
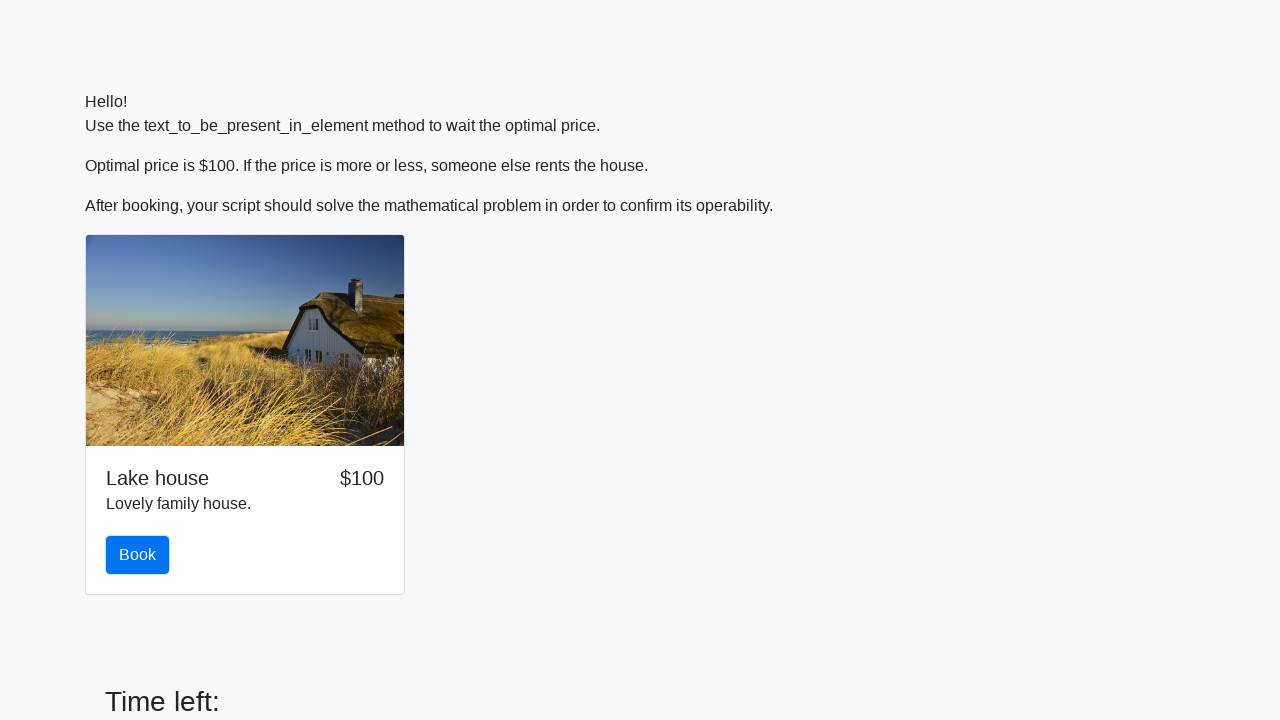

Read x value from page: 406
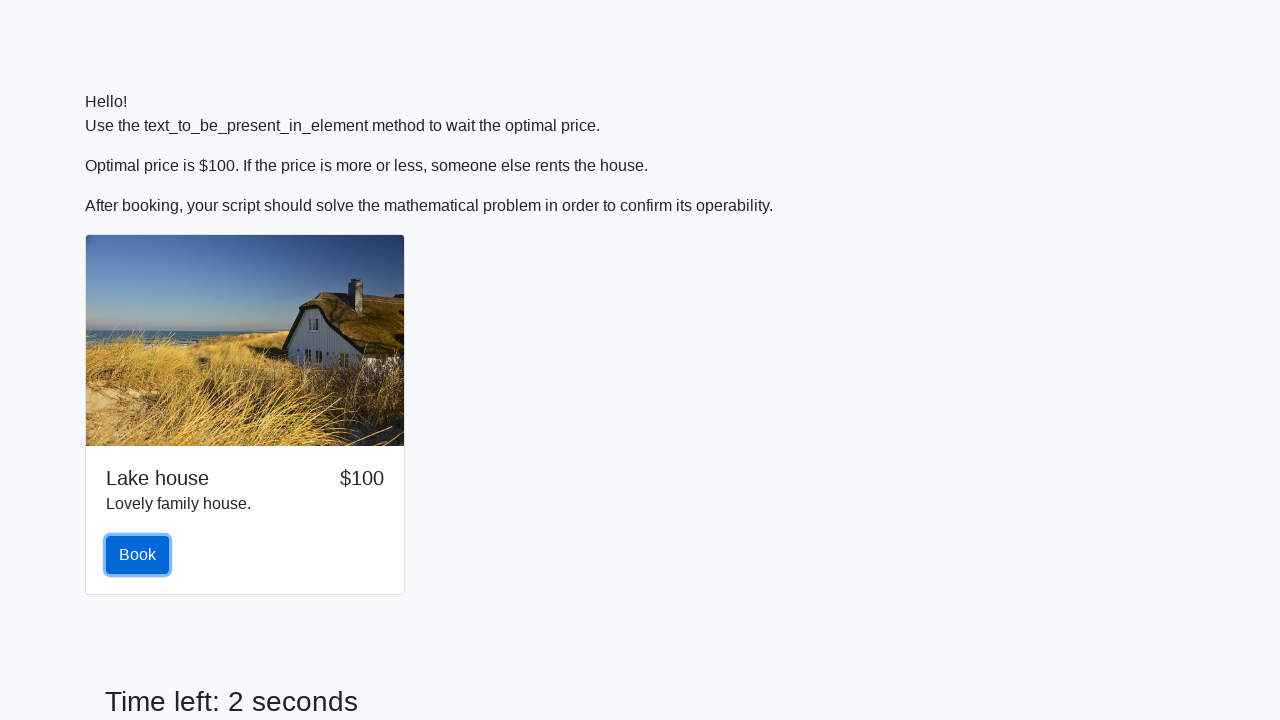

Calculated CAPTCHA answer: 2.084804456456706
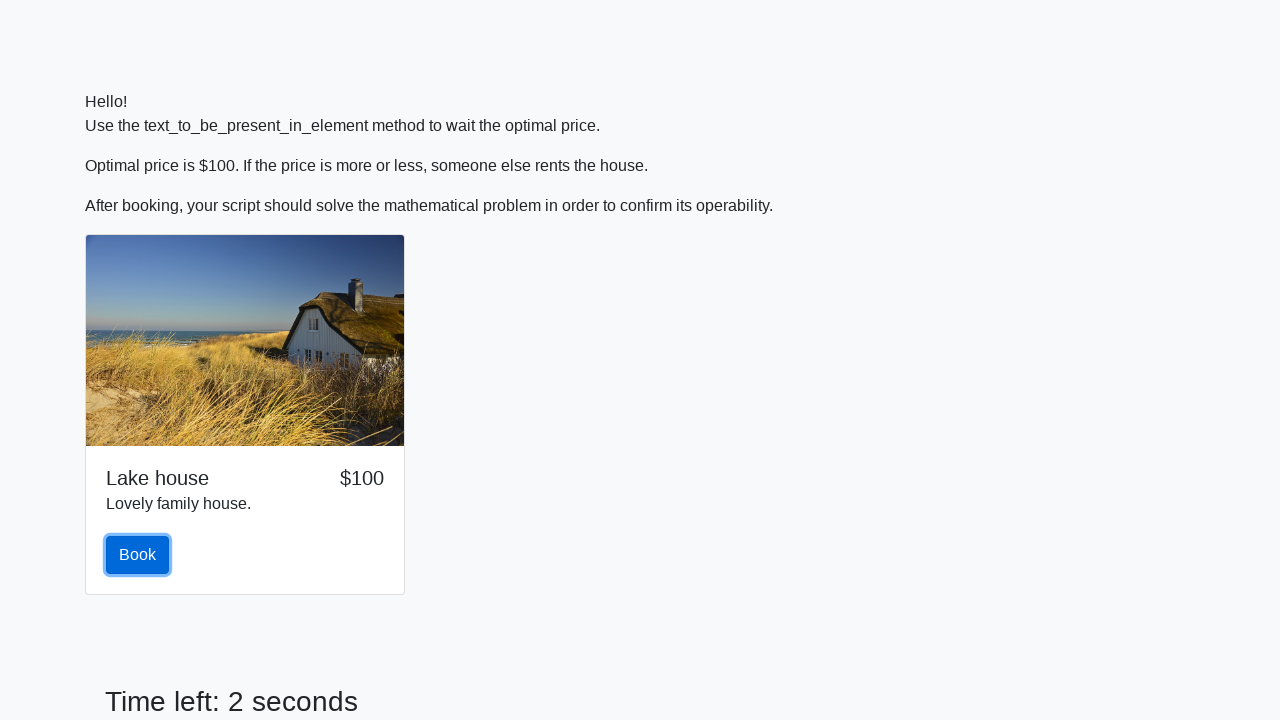

Filled answer field with calculated result on input#answer
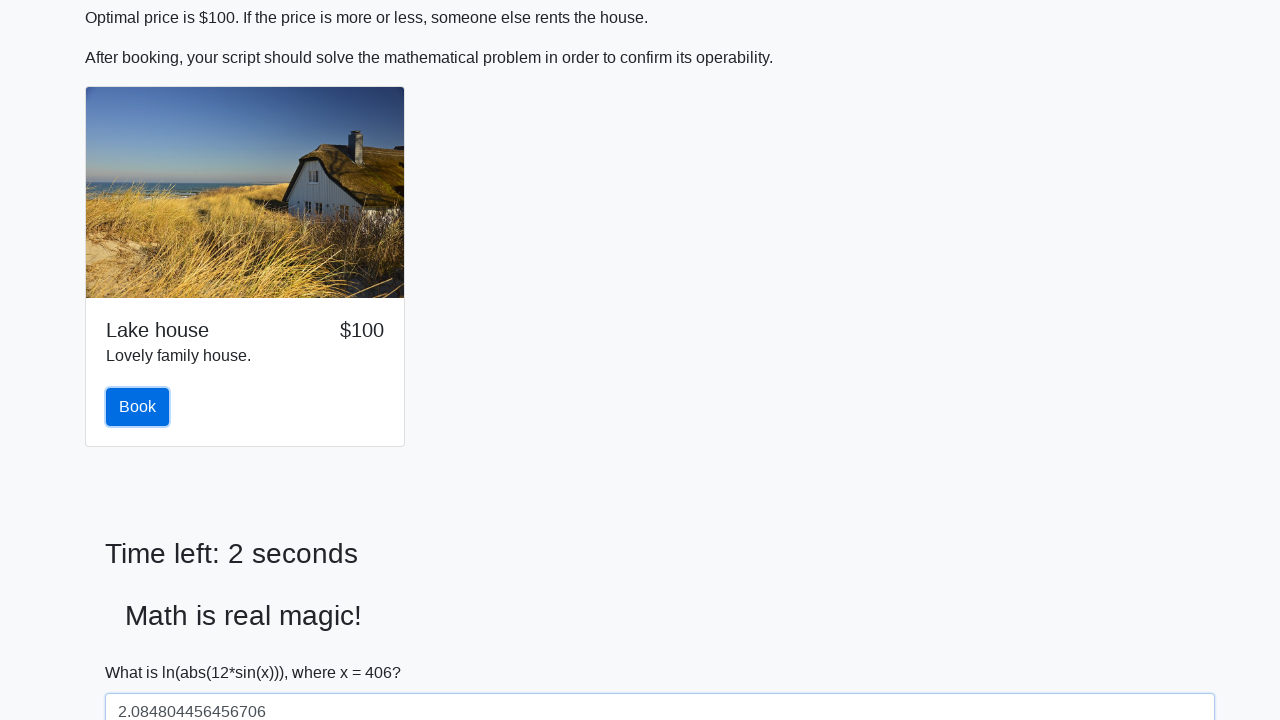

Clicked Submit button at (143, 651) on button[type="submit"]
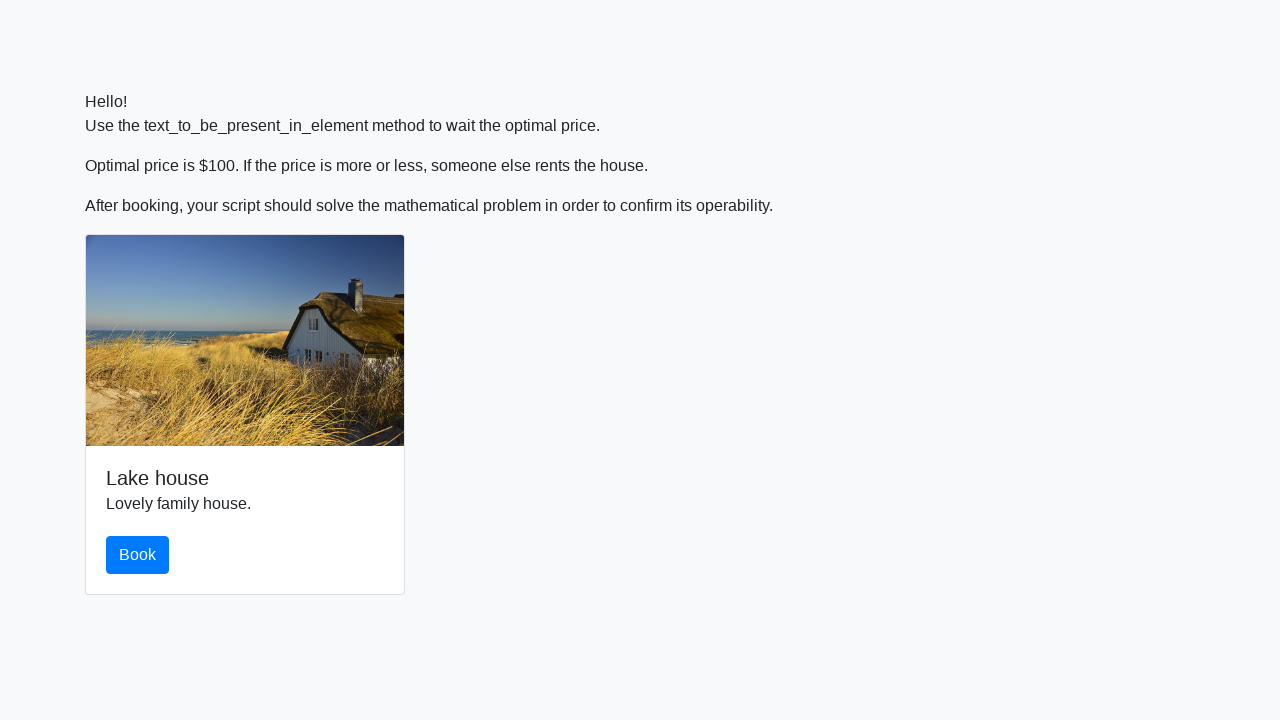

Alert dialog handler registered and accepted
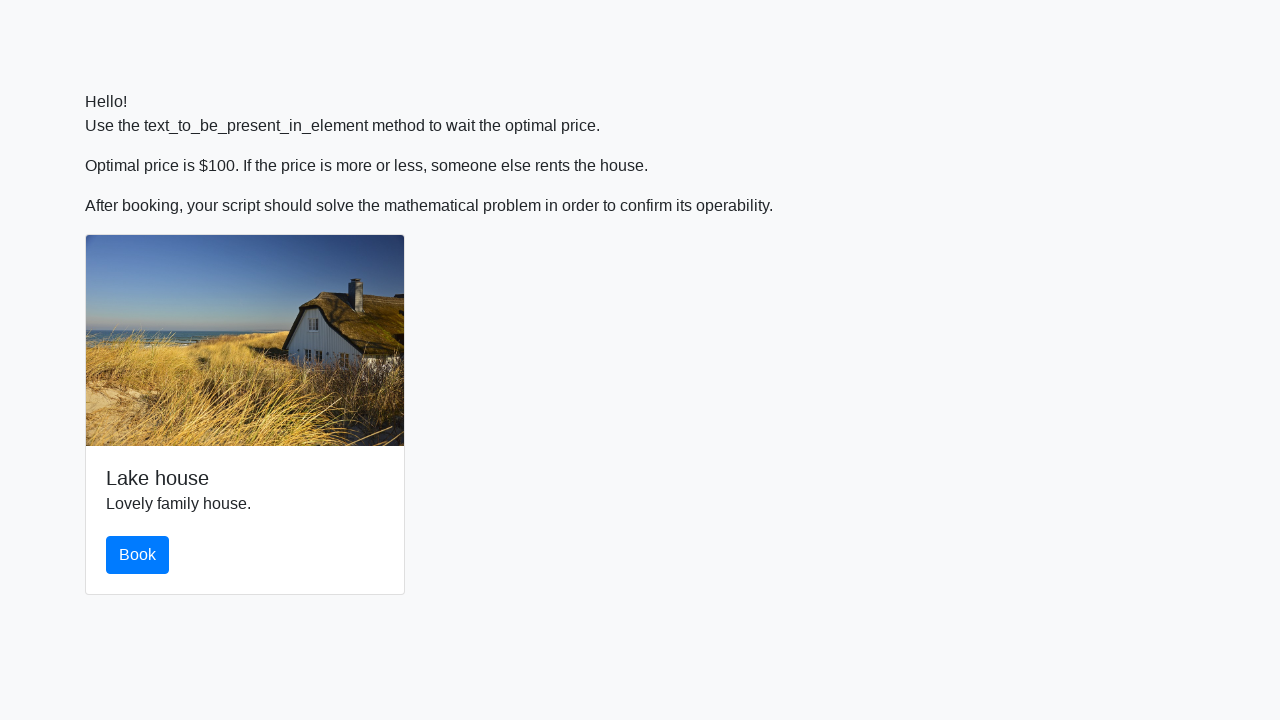

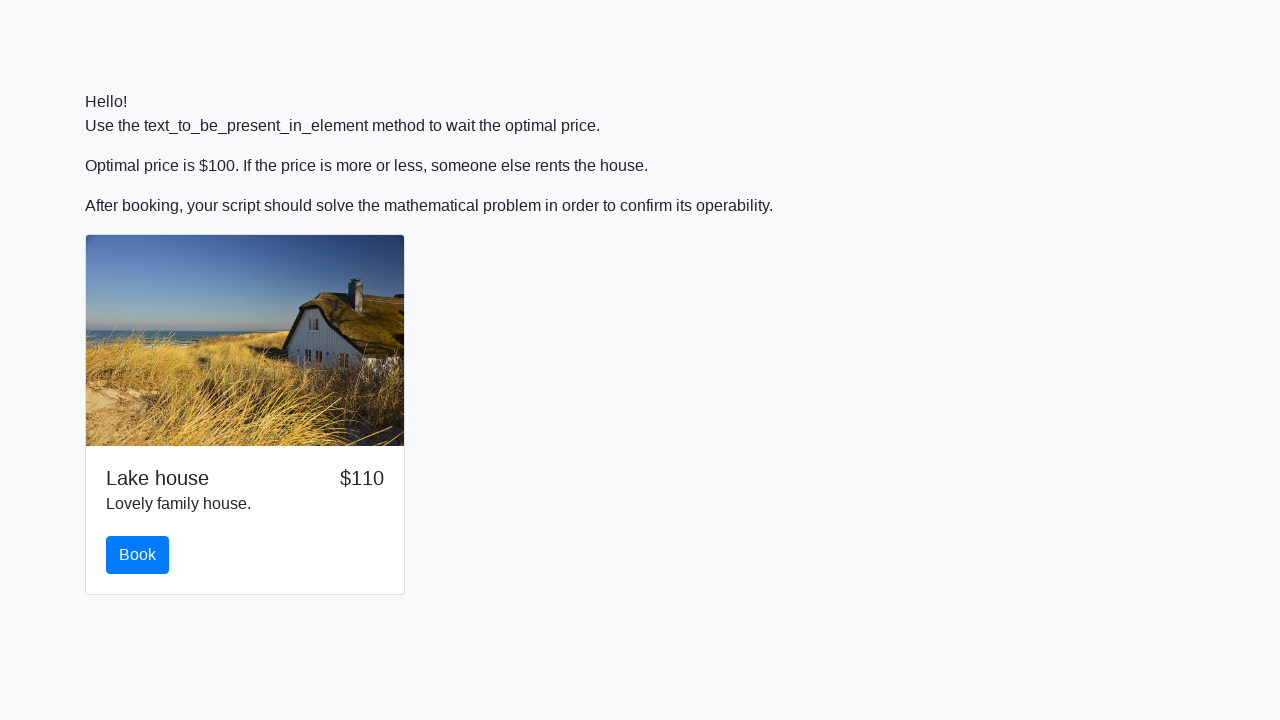